Tests window handling functionality by entering text in a textarea, opening a popup window, verifying content in the new window, closing it, switching back to the original window, and performing a search.

Starting URL: https://omayo.blogspot.com/

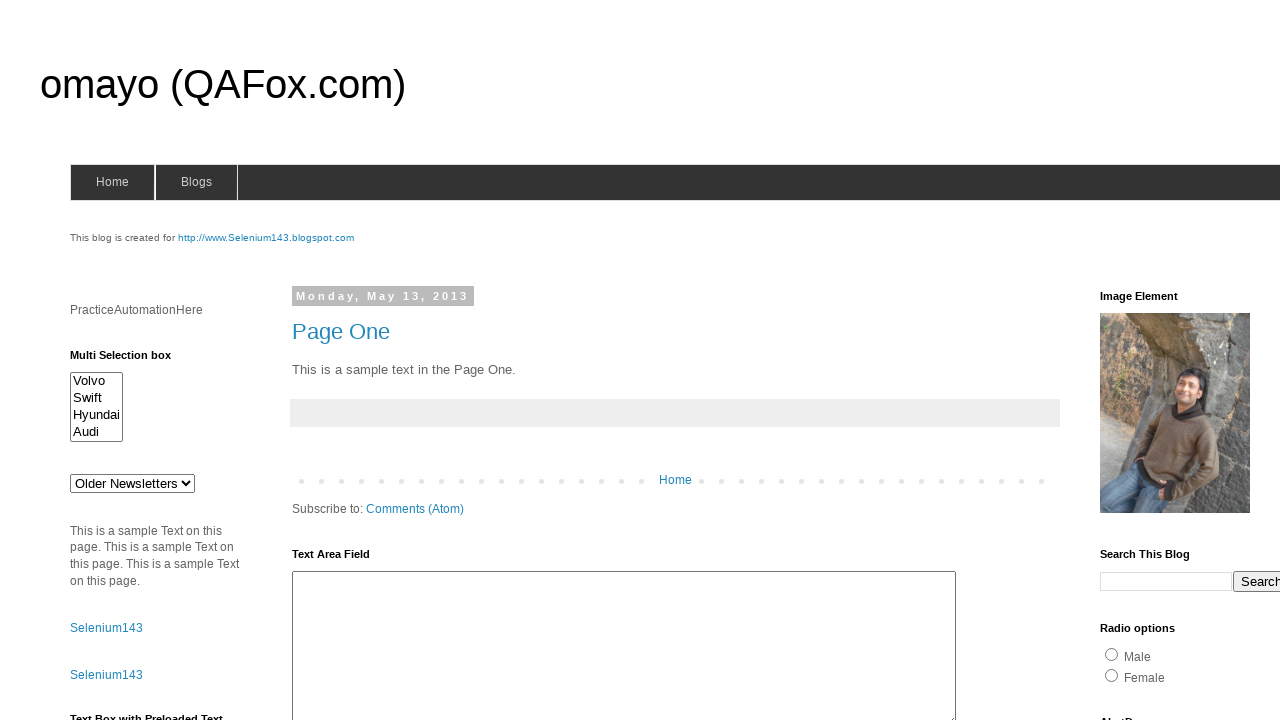

Filled textarea with 'Satya Window handling Testing' on #ta1
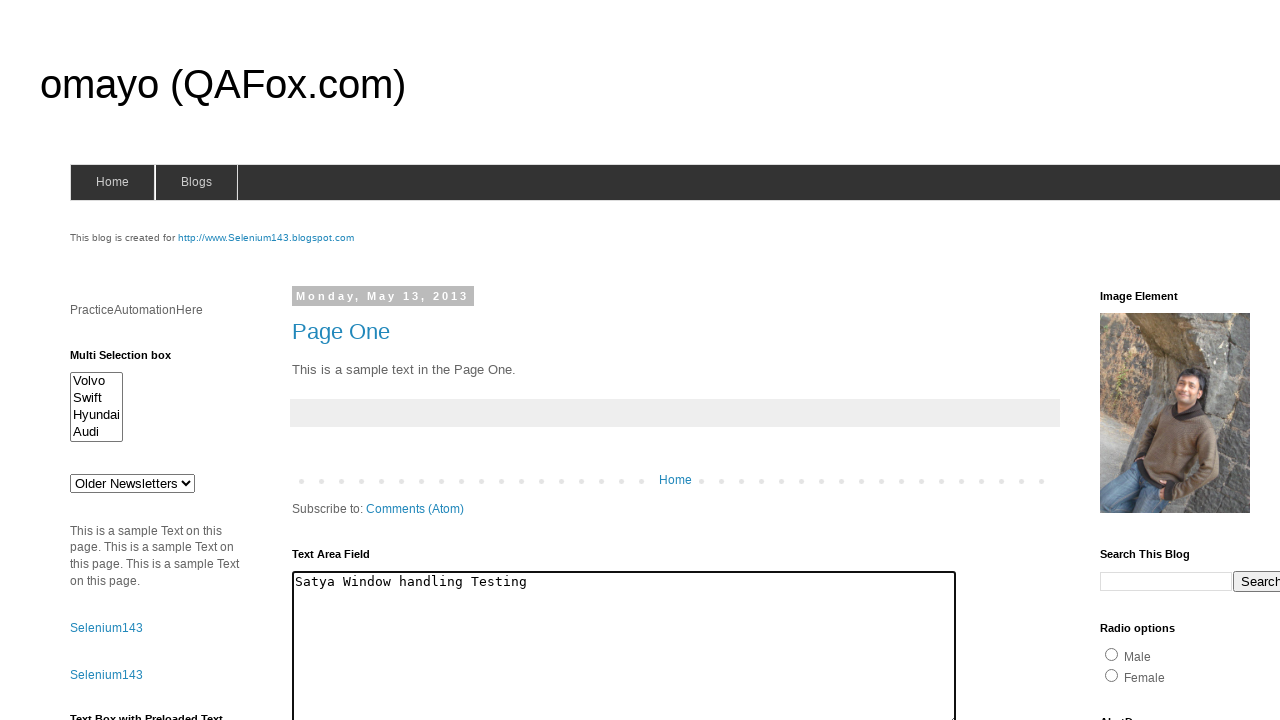

Clicked link to open popup window at (132, 360) on text=Open a popup window
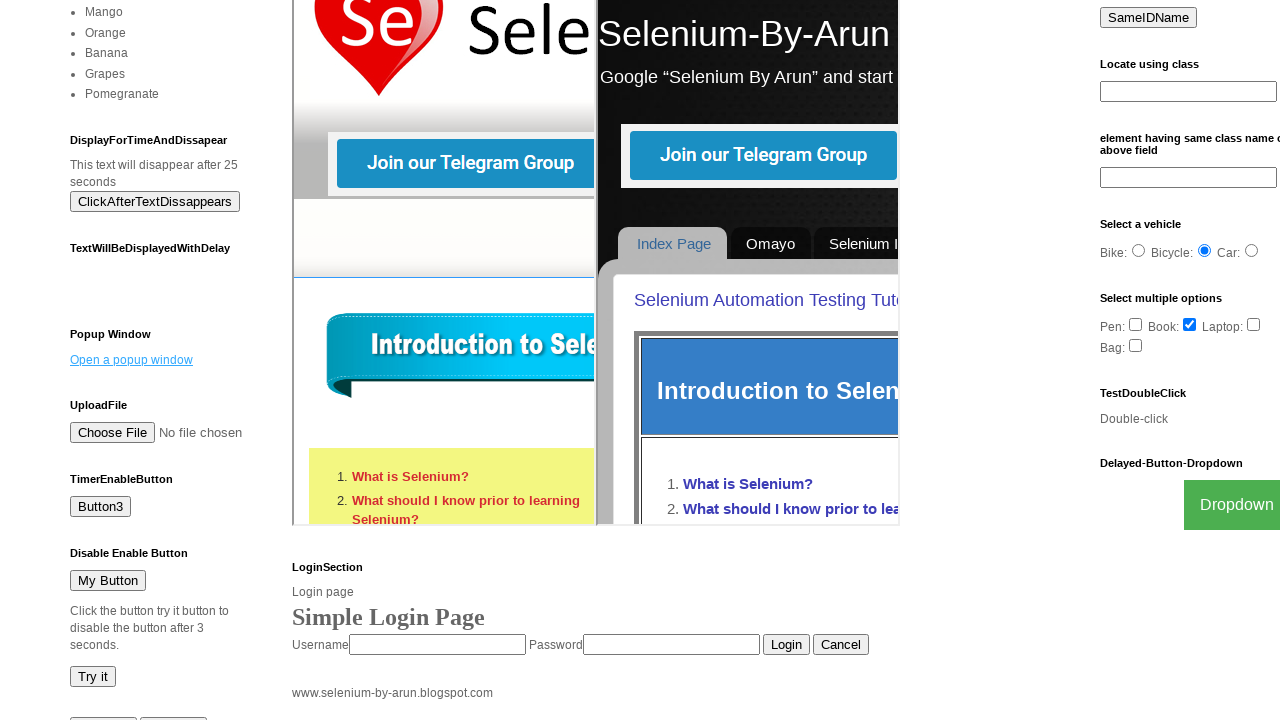

Popup window opened successfully
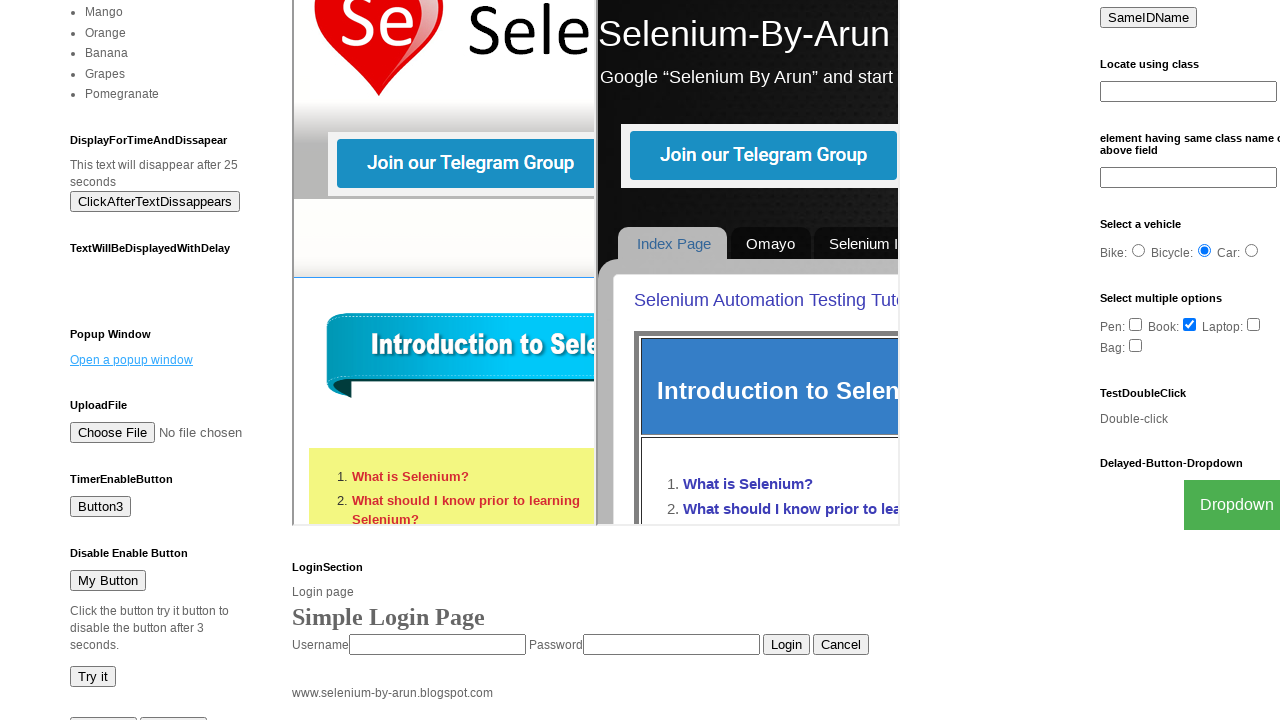

Popup content loaded - heading 'New Window' is visible
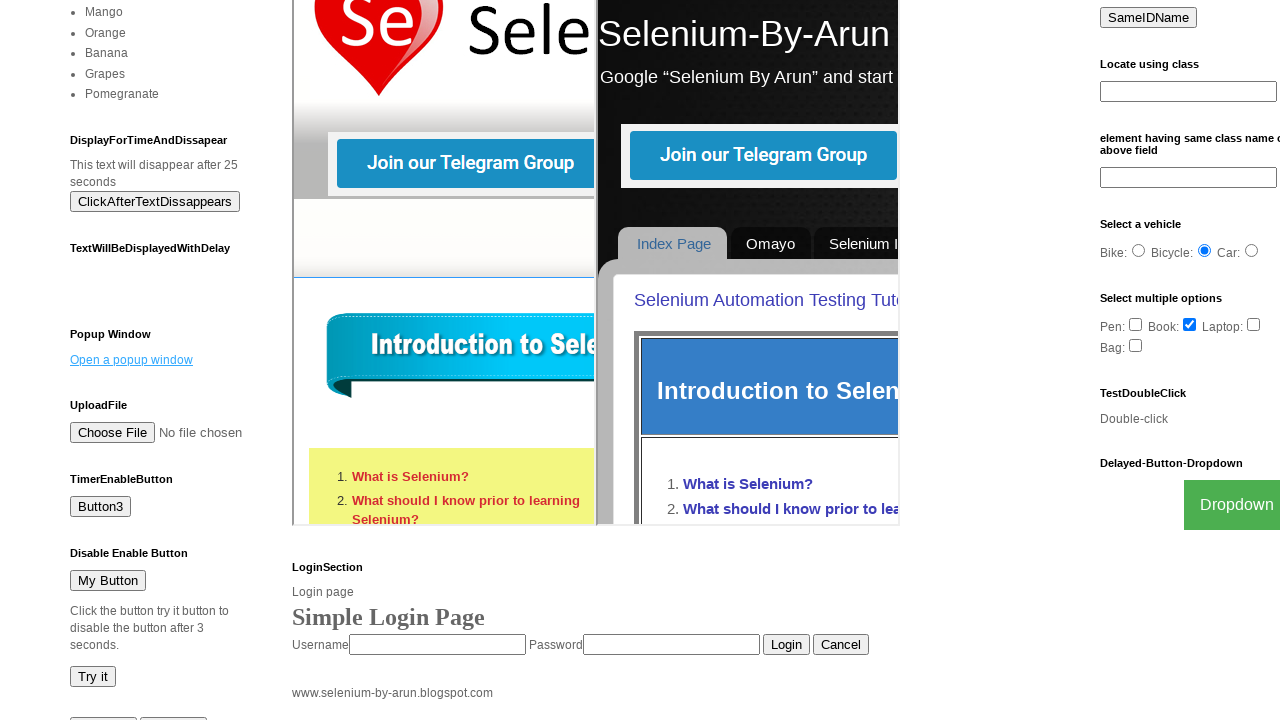

Extracted heading text from popup: 'New Window'
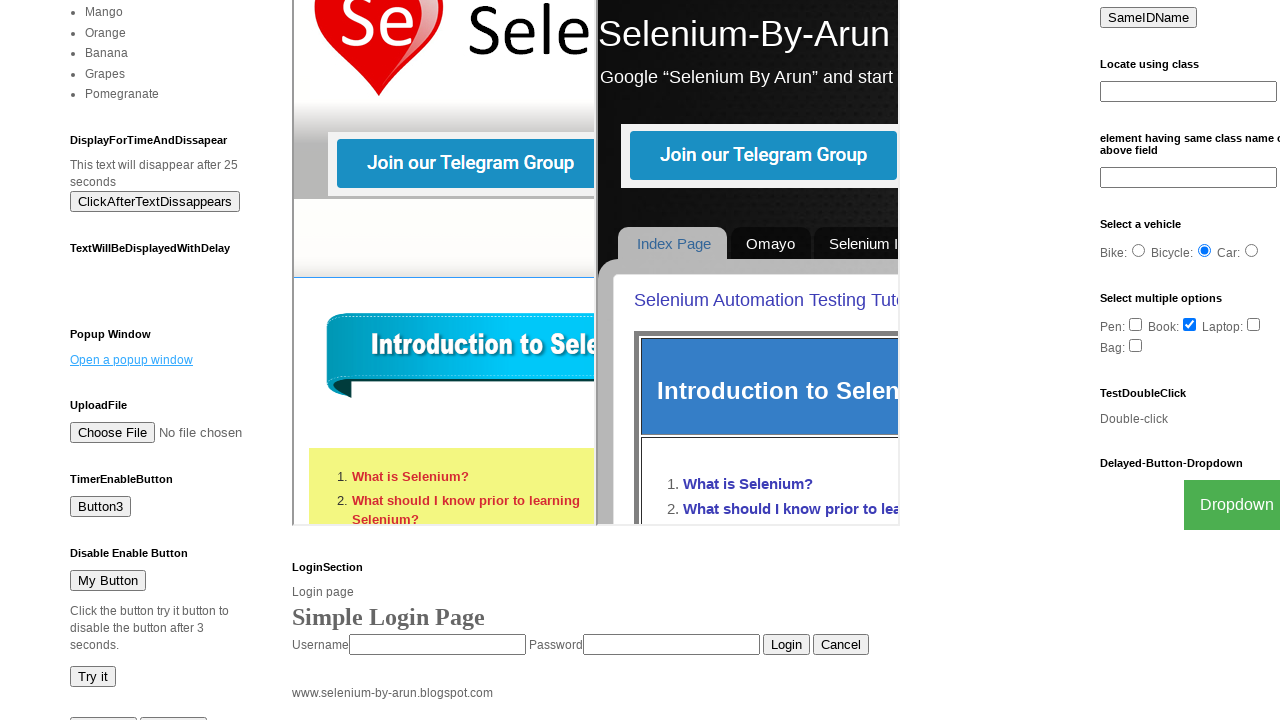

Closed the popup window
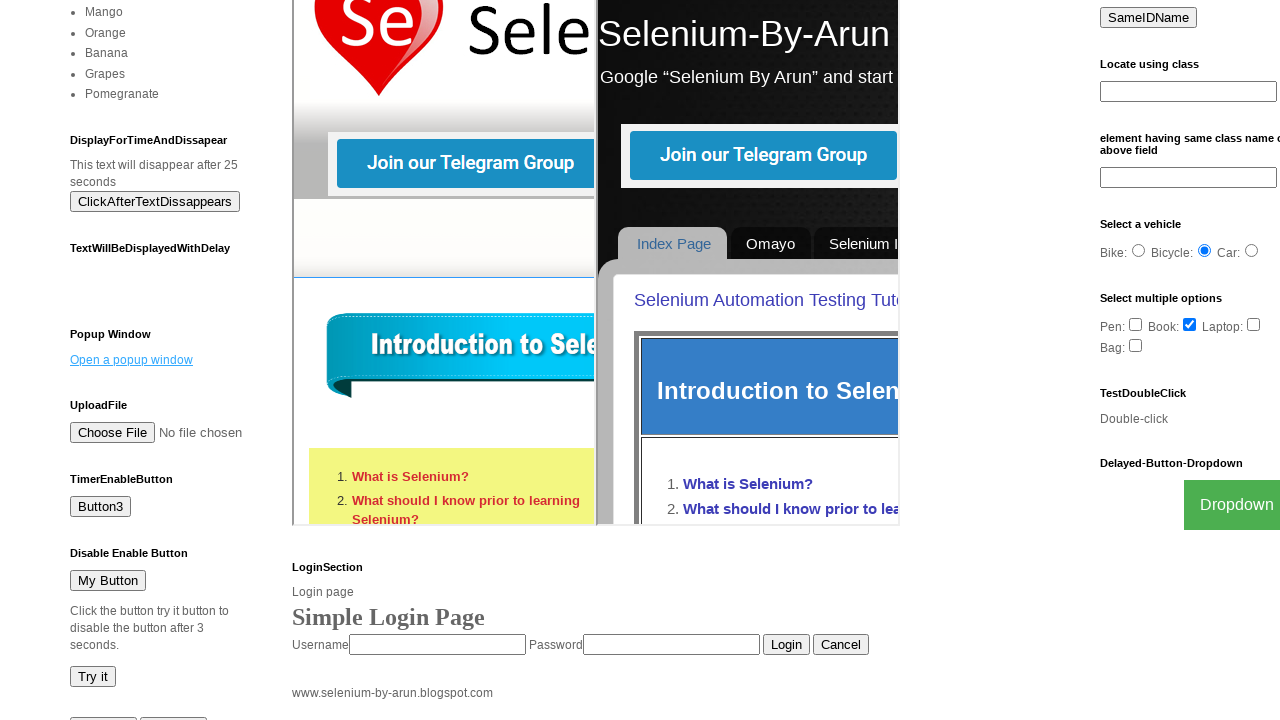

Filled search field with 'selenium tutorials' on original window on input[name='q']
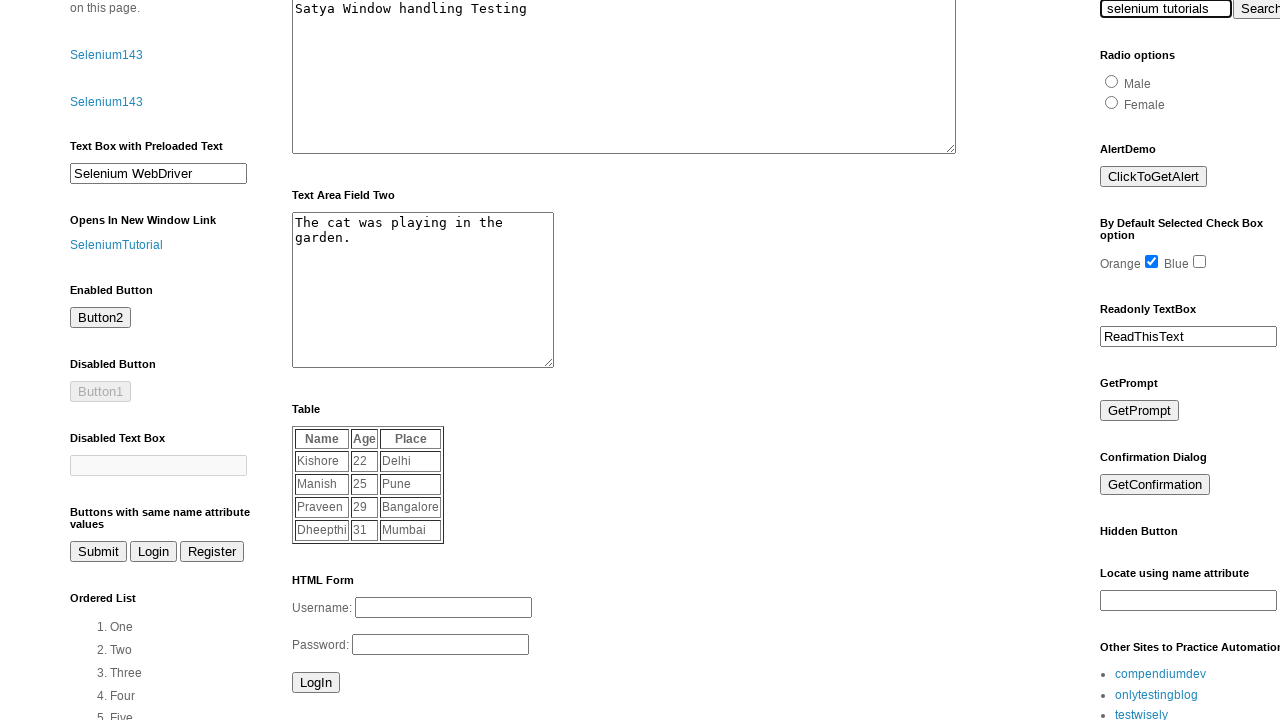

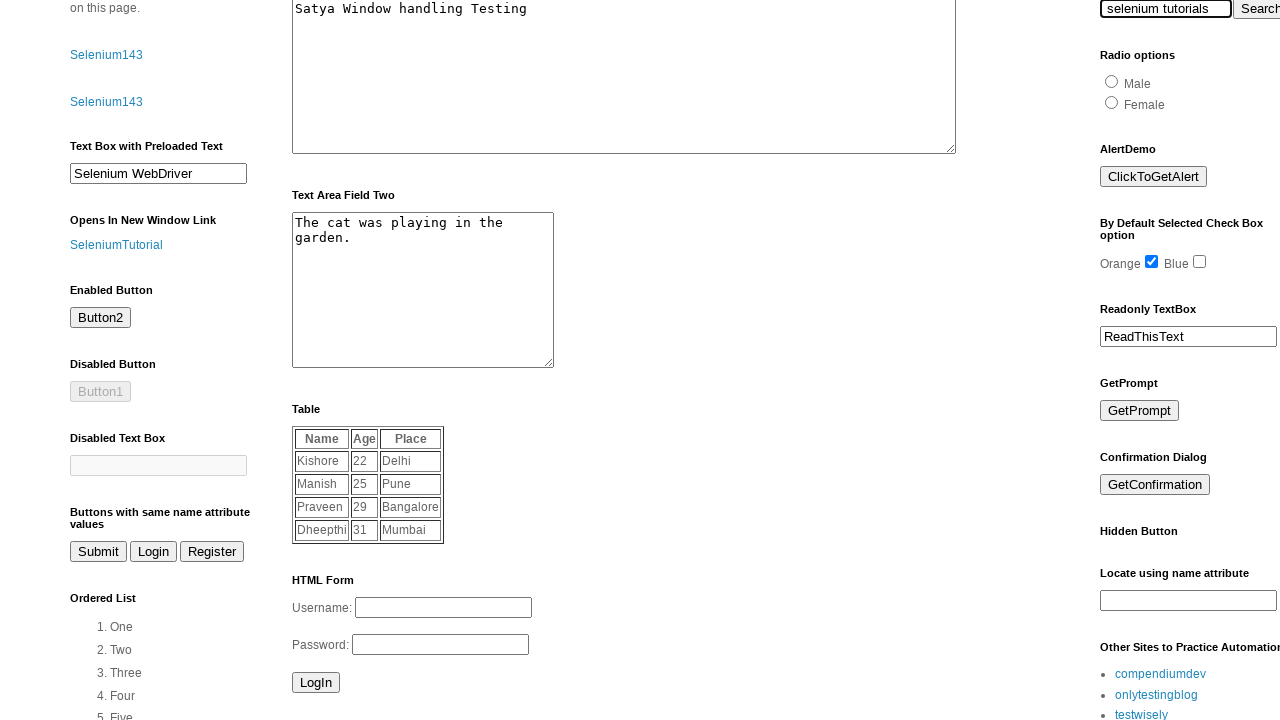